Tests registration form validation when email and confirm email fields don't match

Starting URL: https://alada.vn/tai-khoan/dang-ky.html

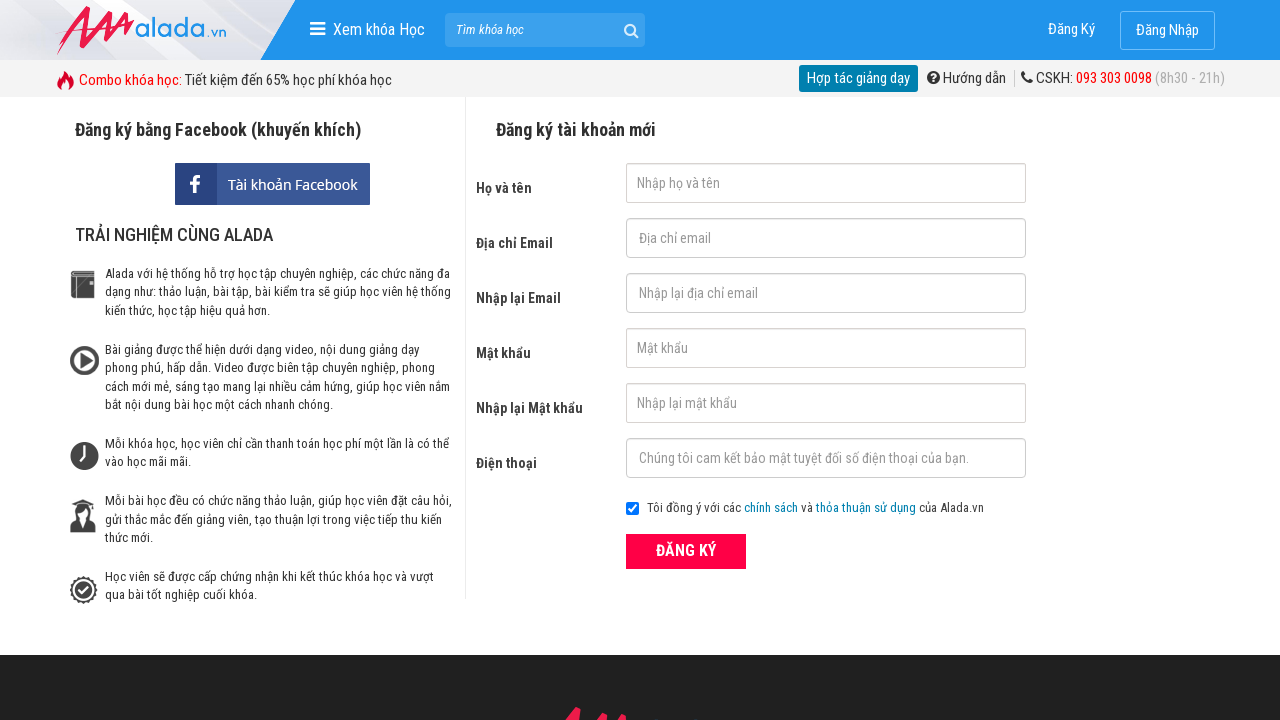

Filled email field with 'phuongtd@gmail.com' on input#txtEmail
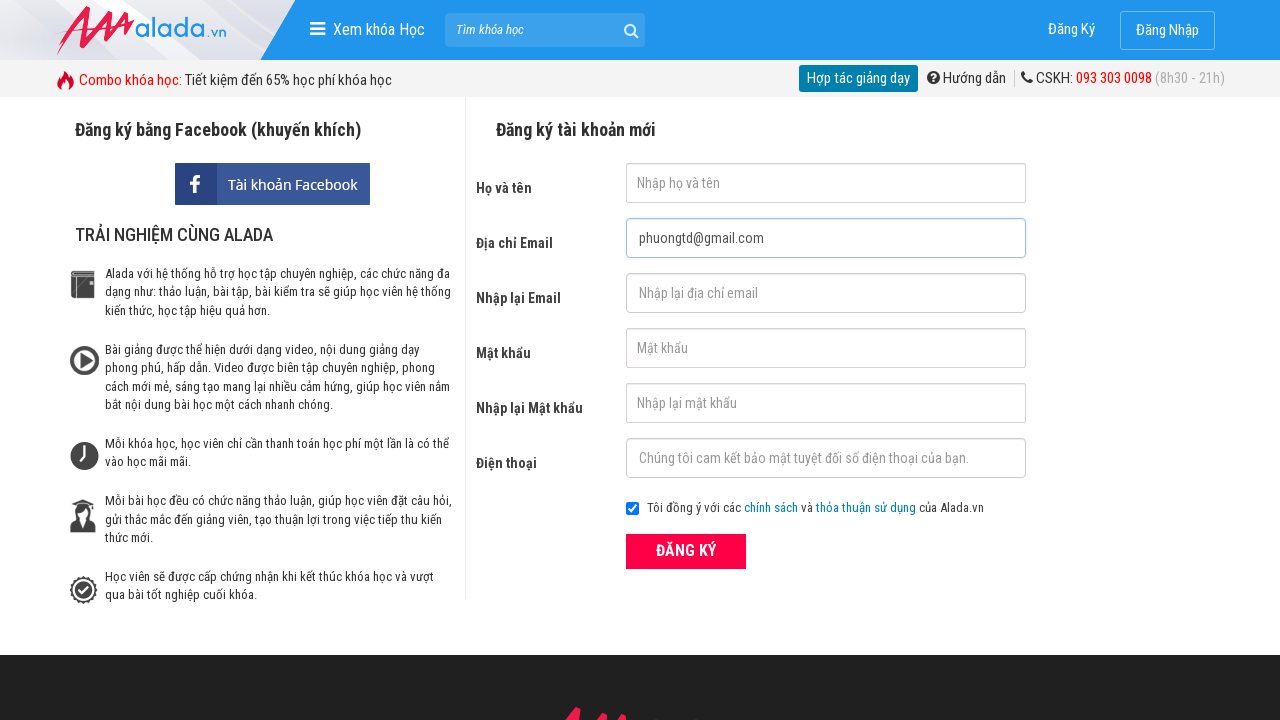

Filled confirm email field with different email 'phuongtd@gmail.net' on input#txtCEmail
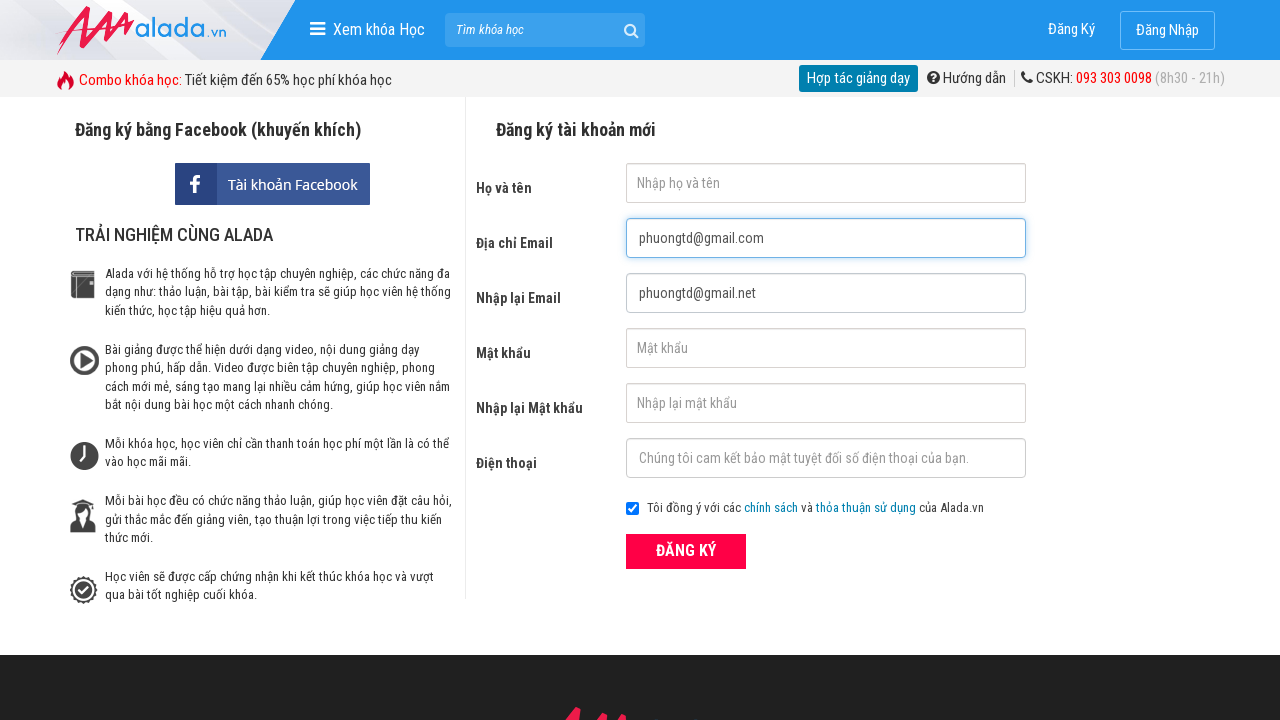

Clicked register button to submit form at (686, 551) on button[type='submit']
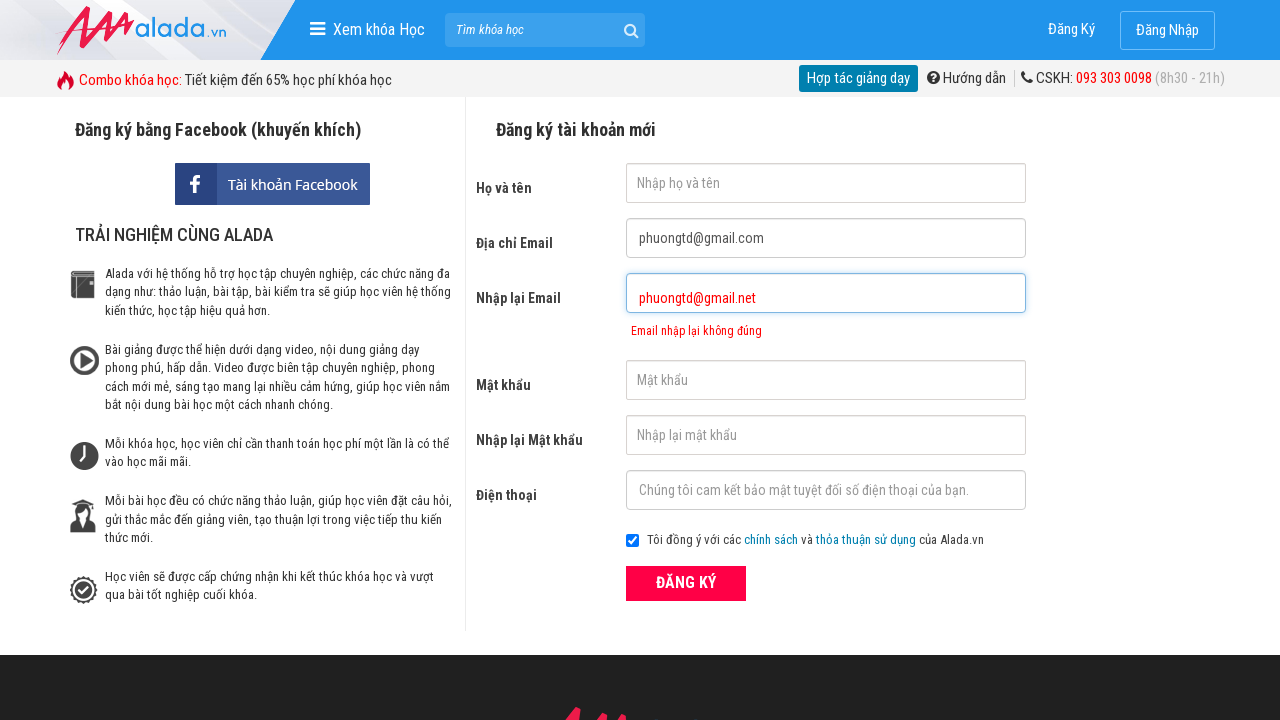

Email mismatch error message appeared on confirm email field
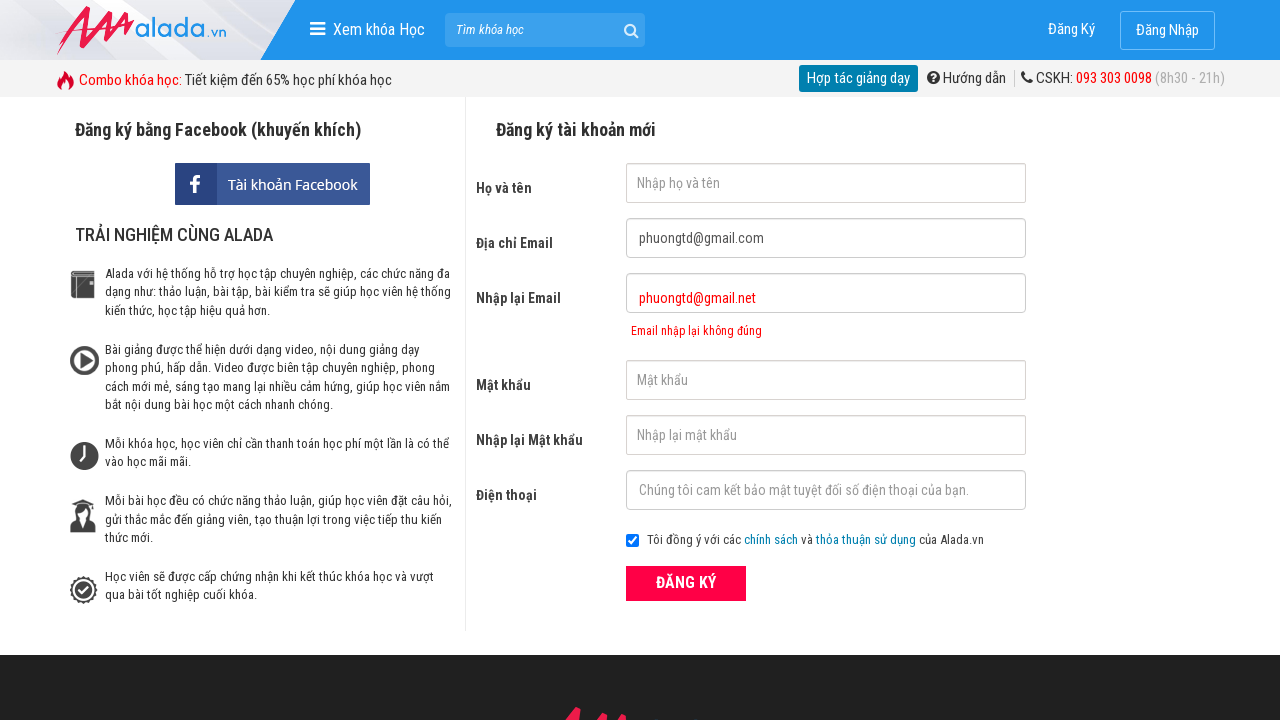

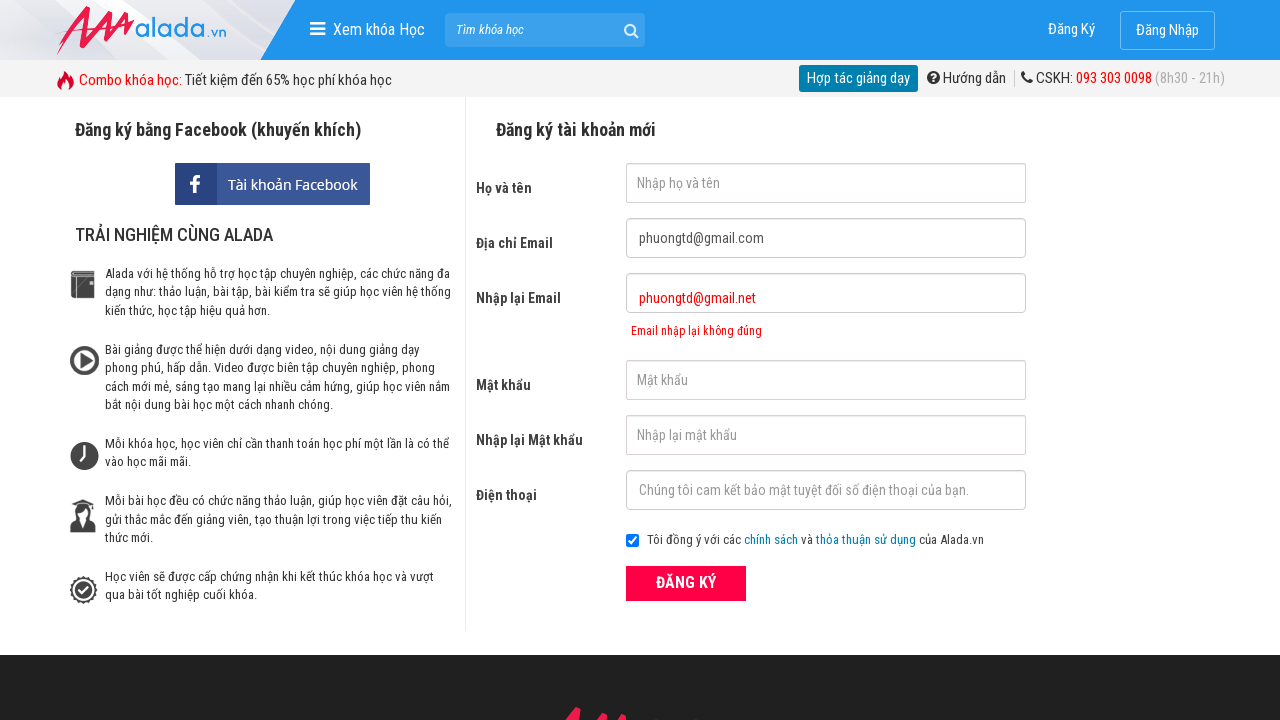